Tests the checkbox practice page by locating all checkbox elements in the discount section and verifying they are present on the page.

Starting URL: https://rahulshettyacademy.com/dropdownsPractise/

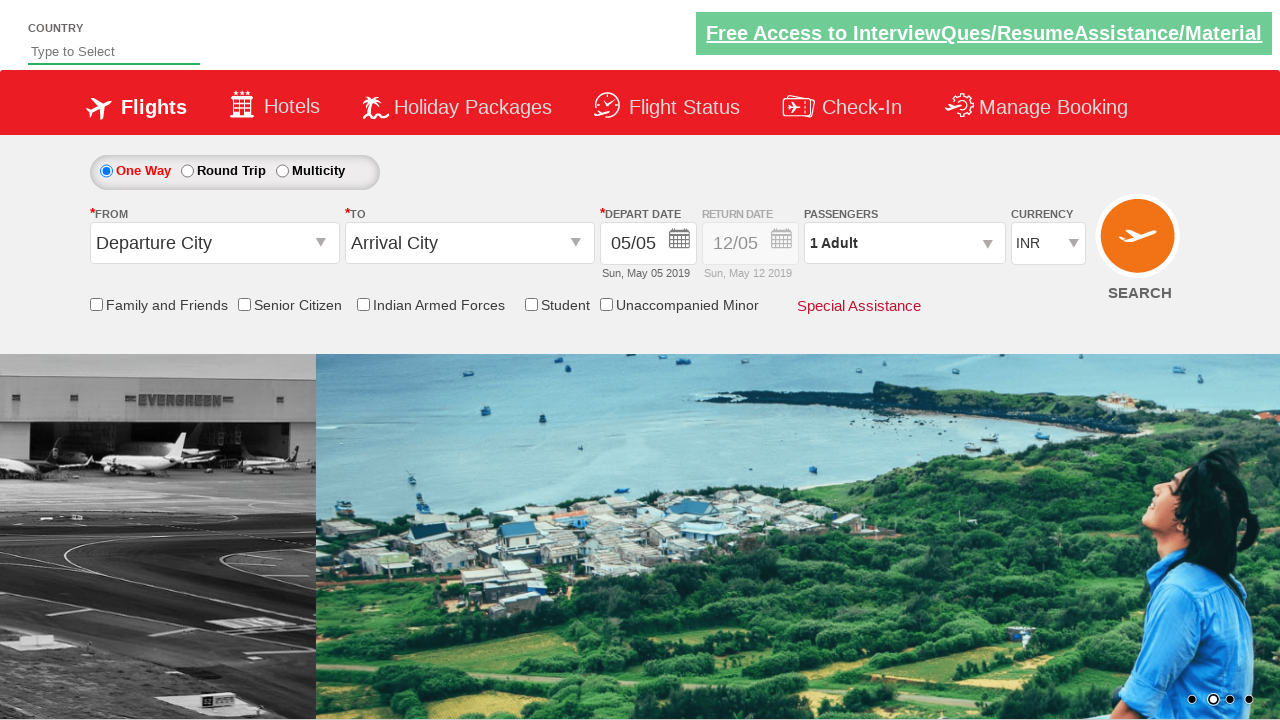

Navigated to the dropdown practice page
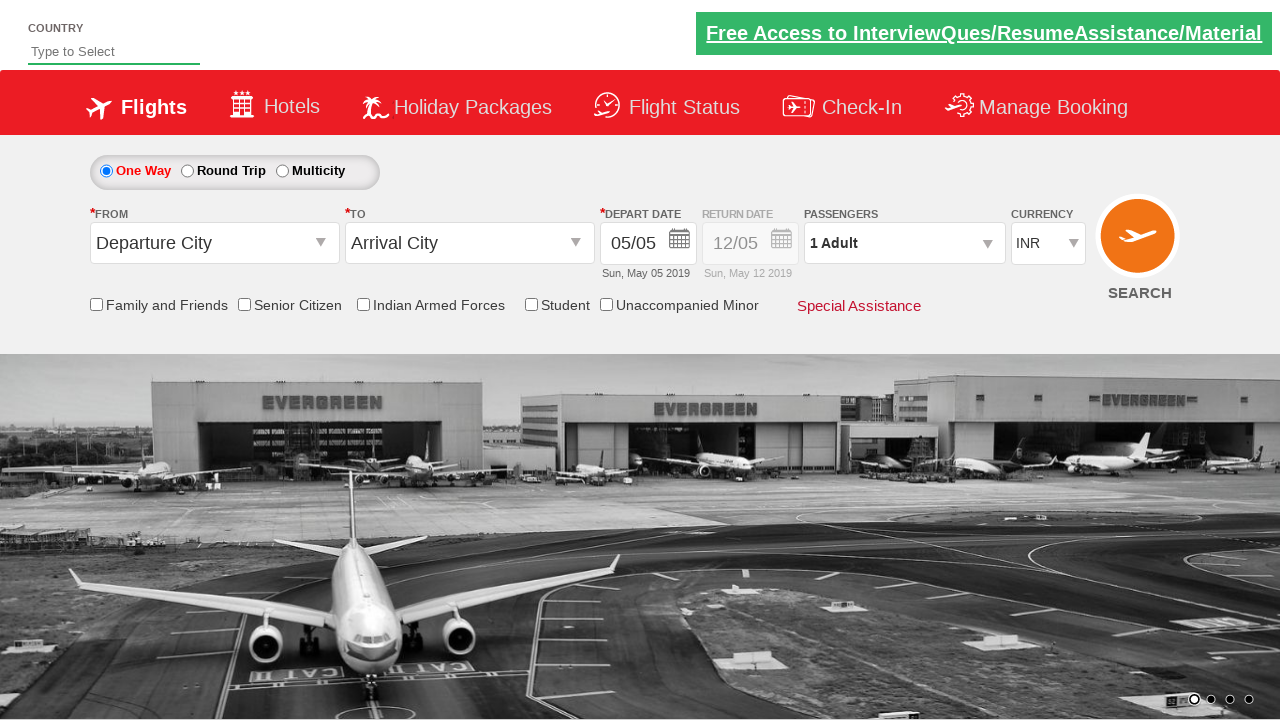

Waited for discount section checkboxes to be present
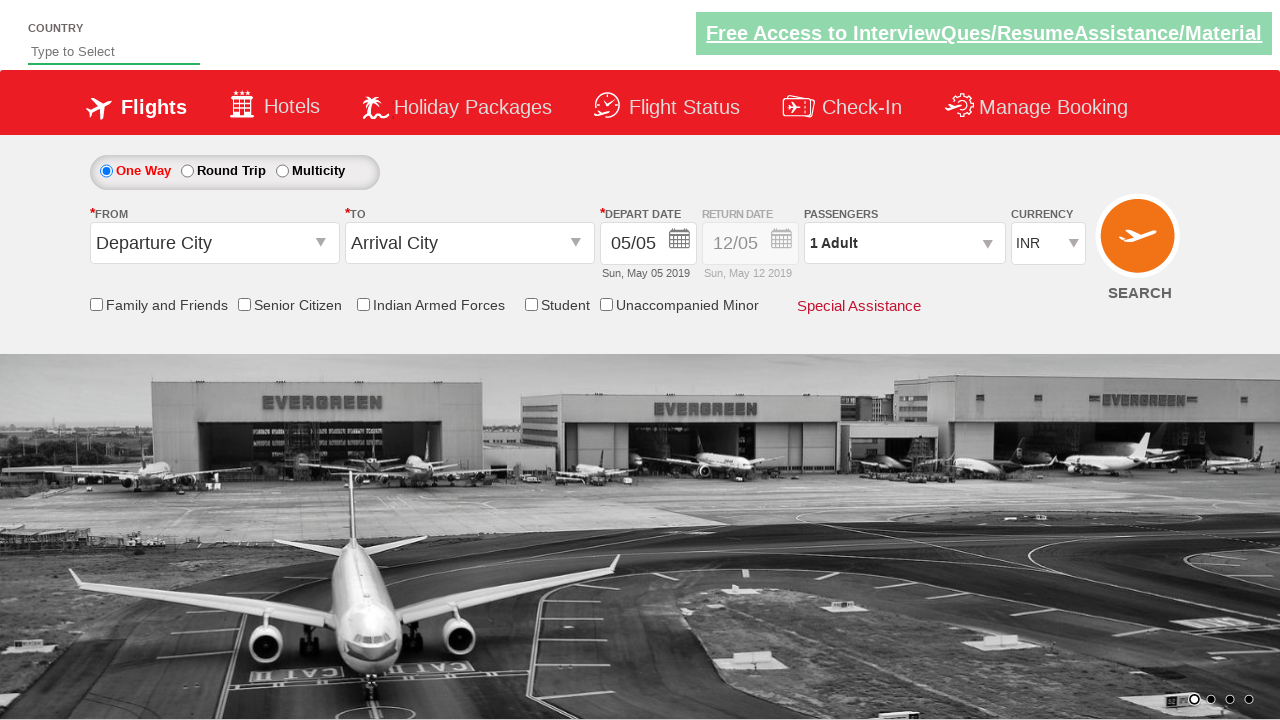

Located all 4 checkbox elements in the discount section
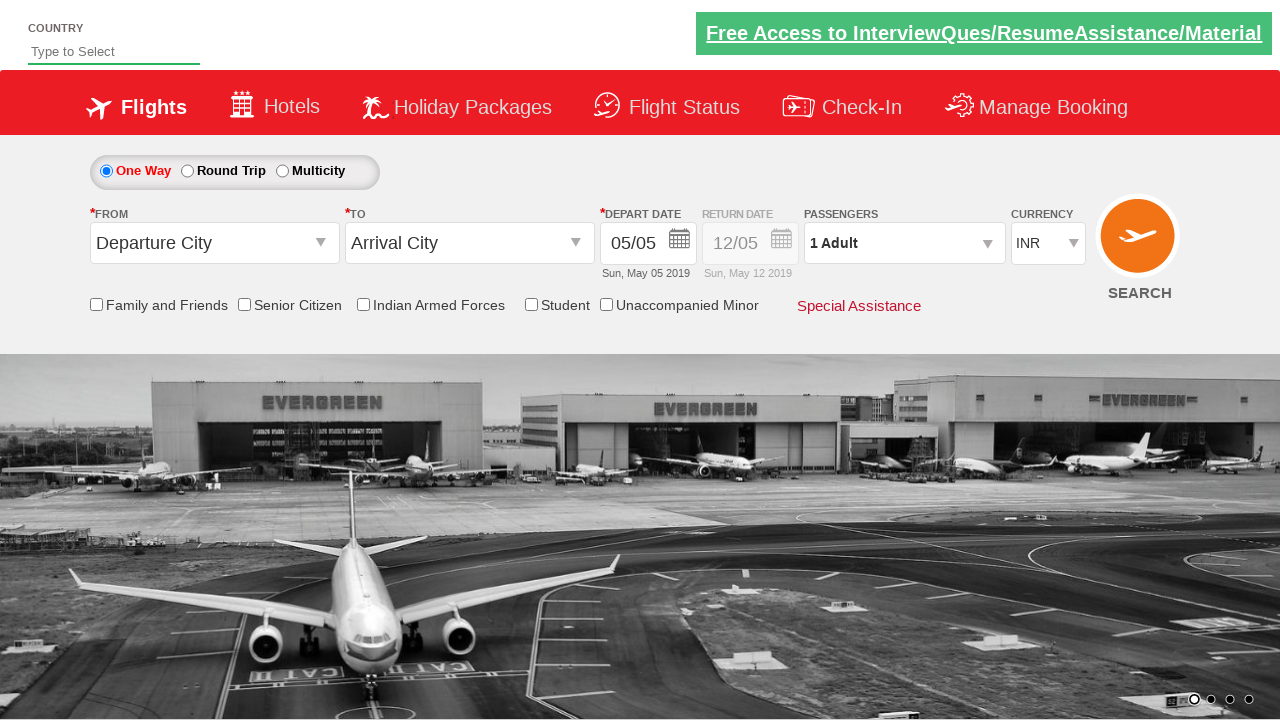

Verified that checkboxes are present on the page
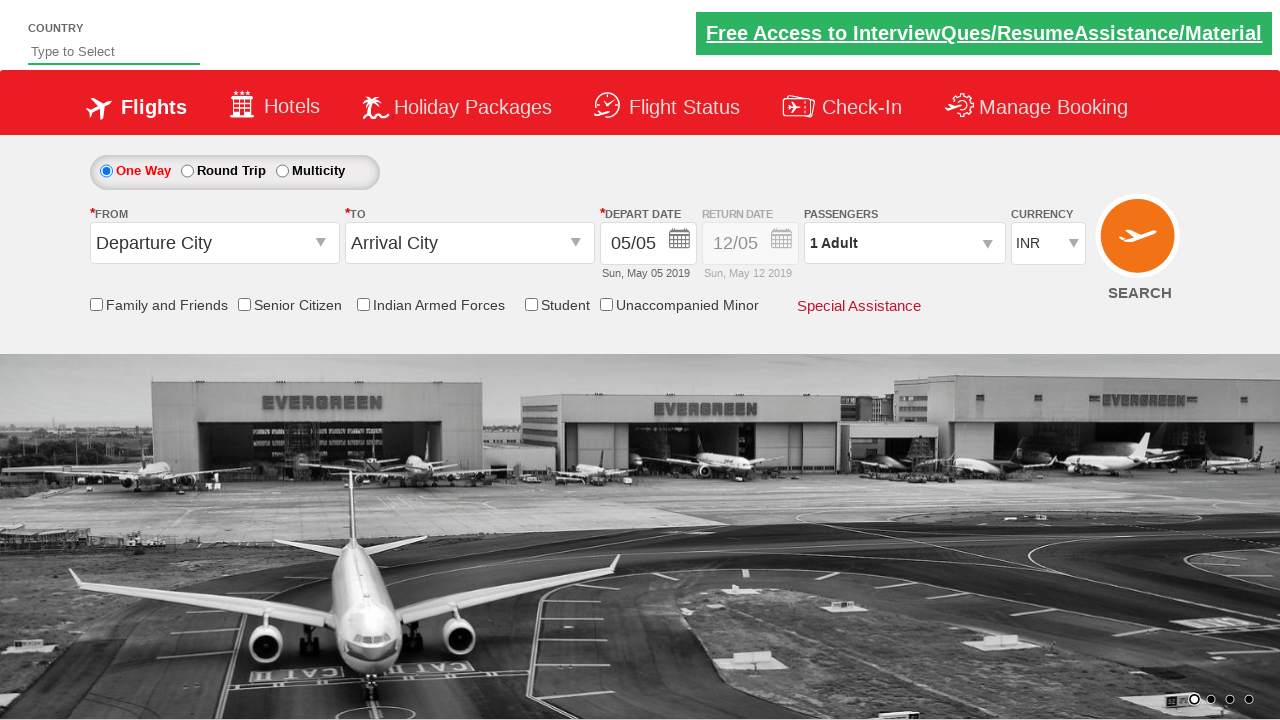

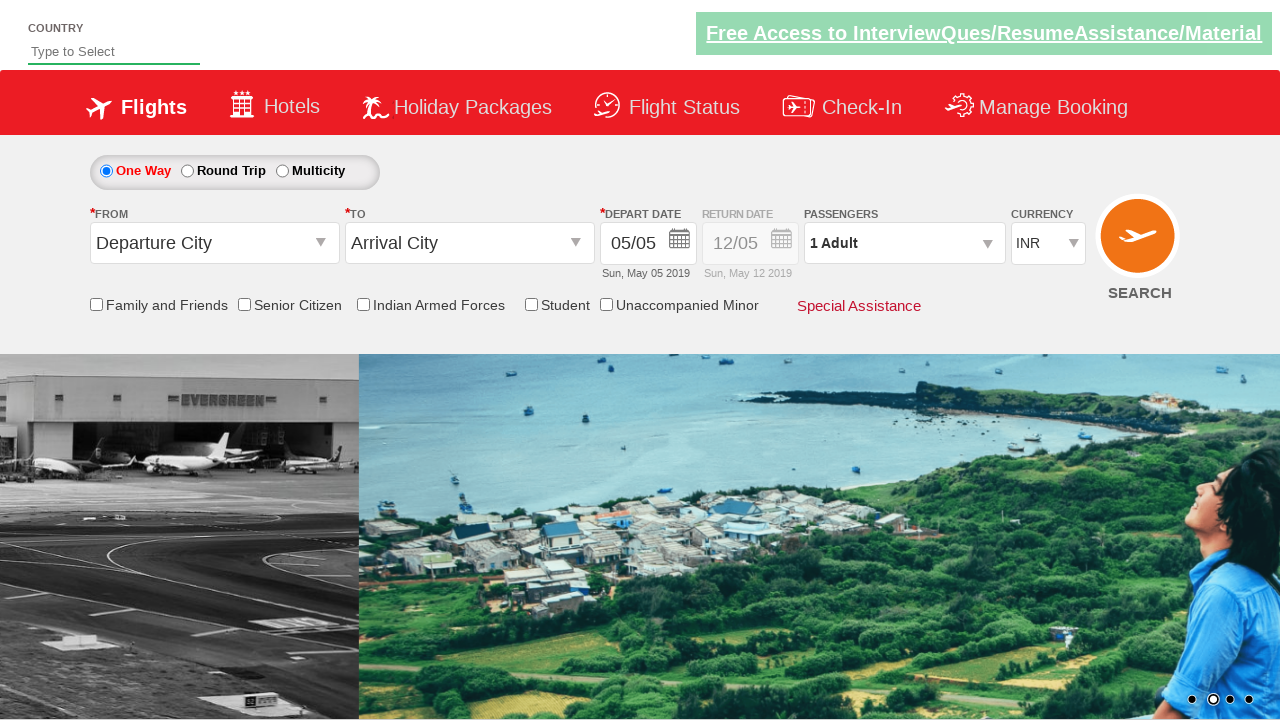